Tests navigation functionality by clicking a link, verifying the page title, navigating back, and verifying the title again

Starting URL: https://practice.cydeo.com

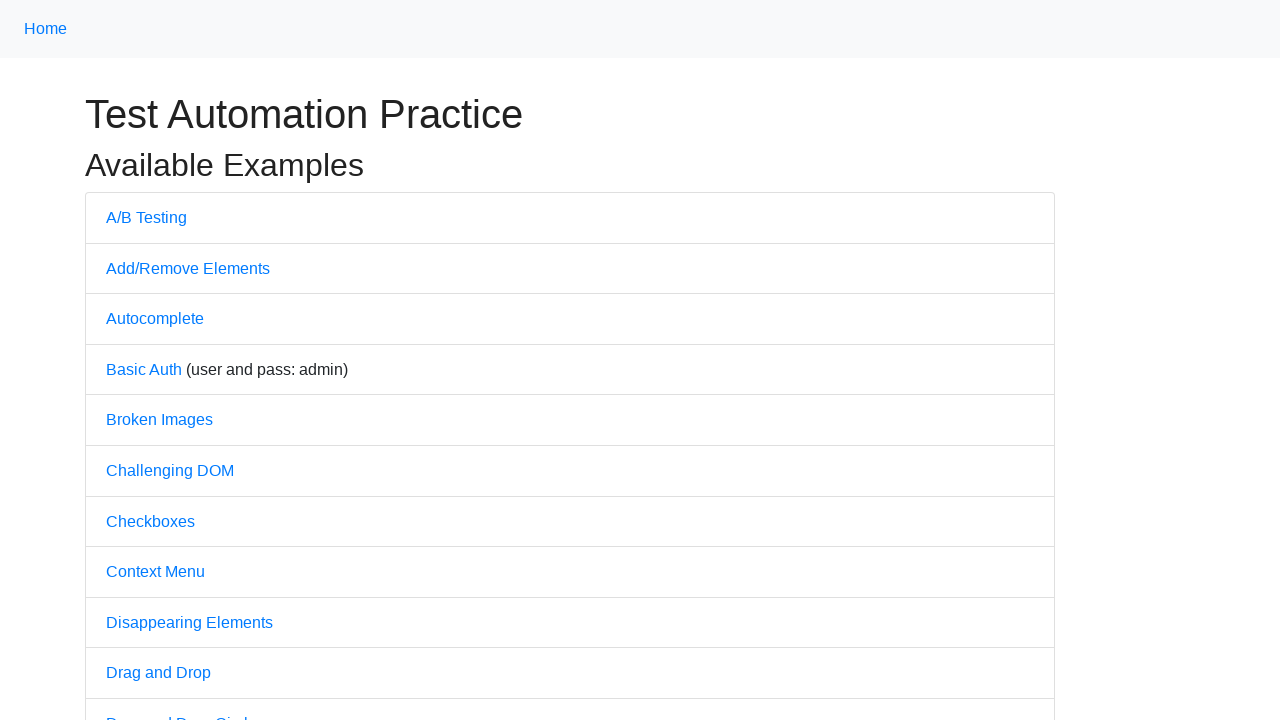

Clicked on 'A/B Testing' link at (146, 217) on text=A/B Testing
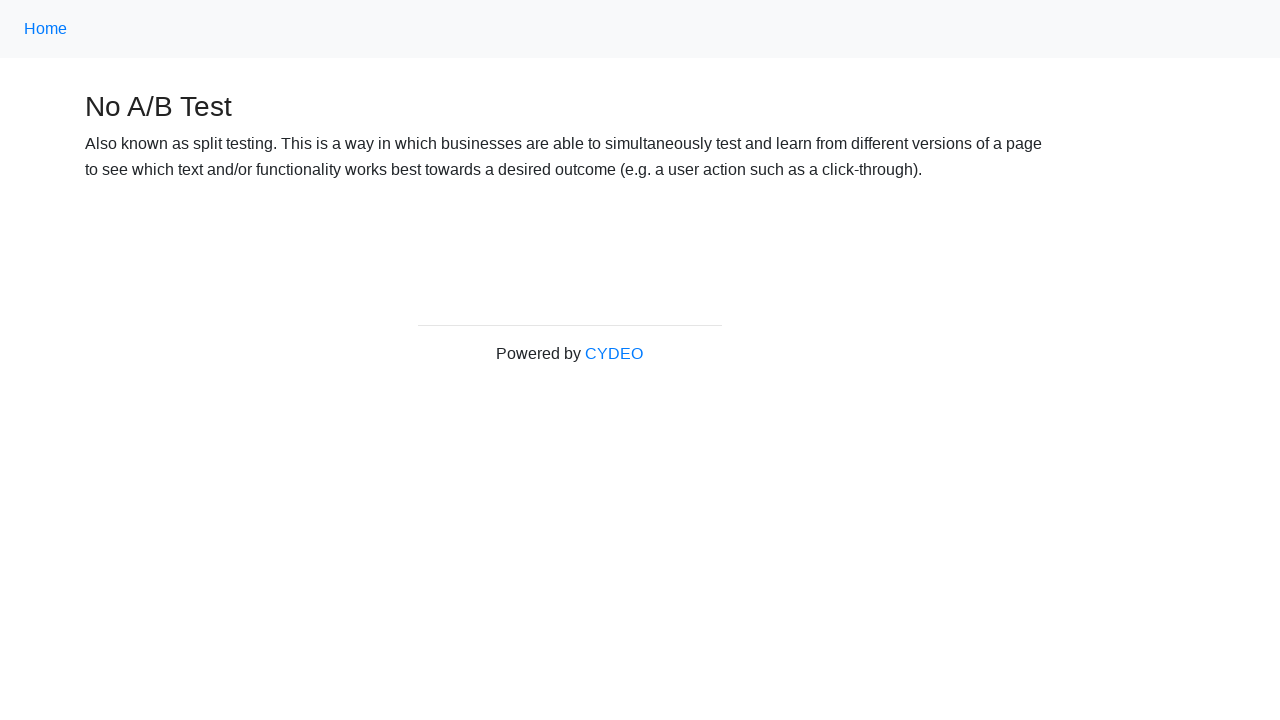

Verified page title is 'No A/B Test'
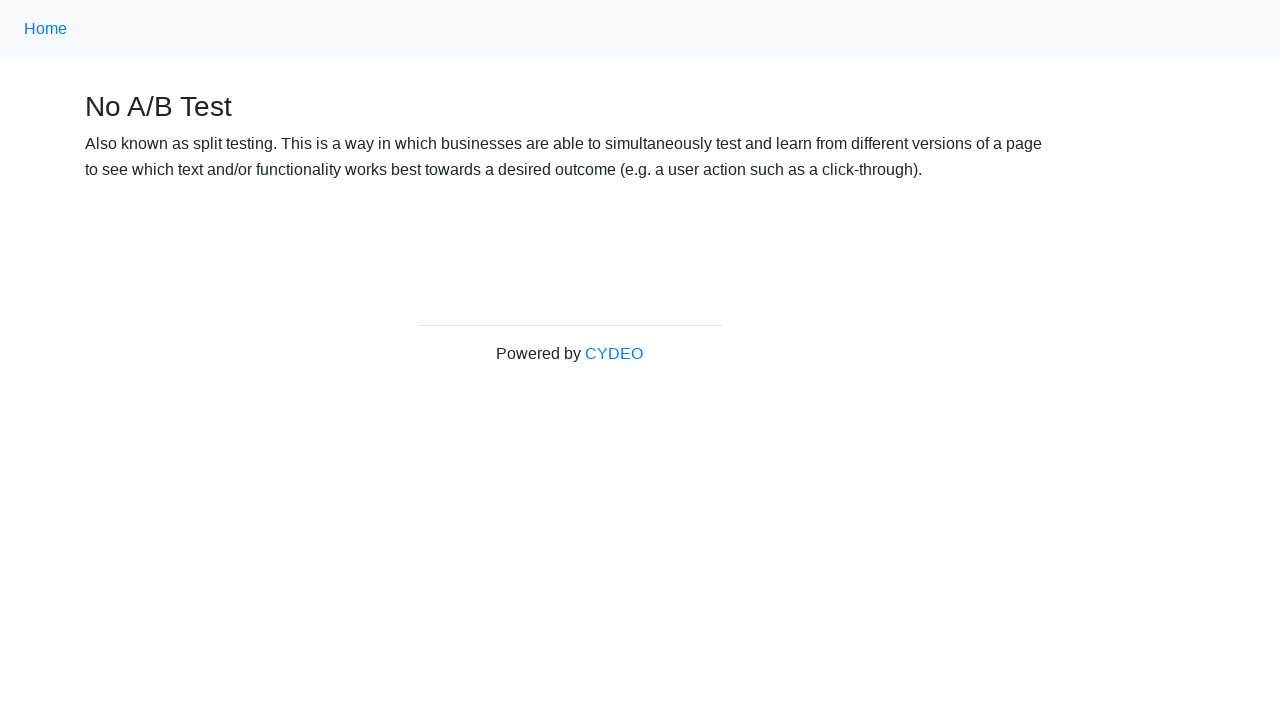

Navigated back to previous page
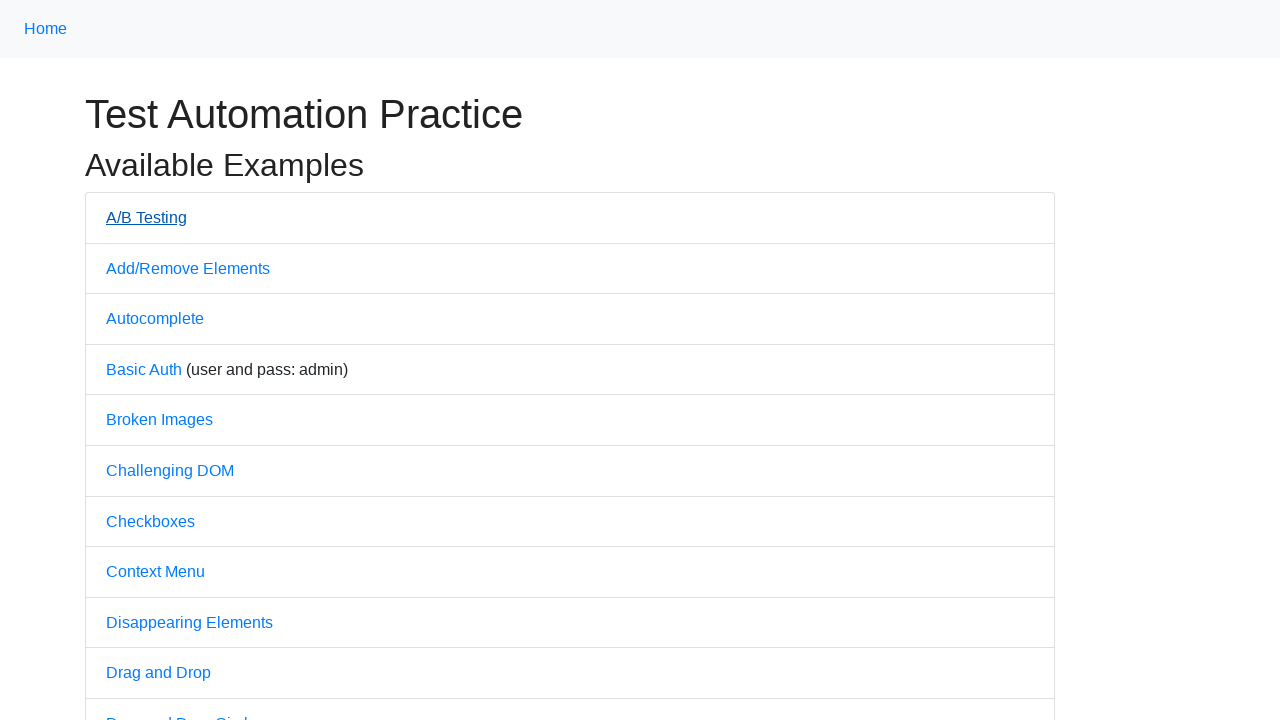

Verified page title is 'Practice'
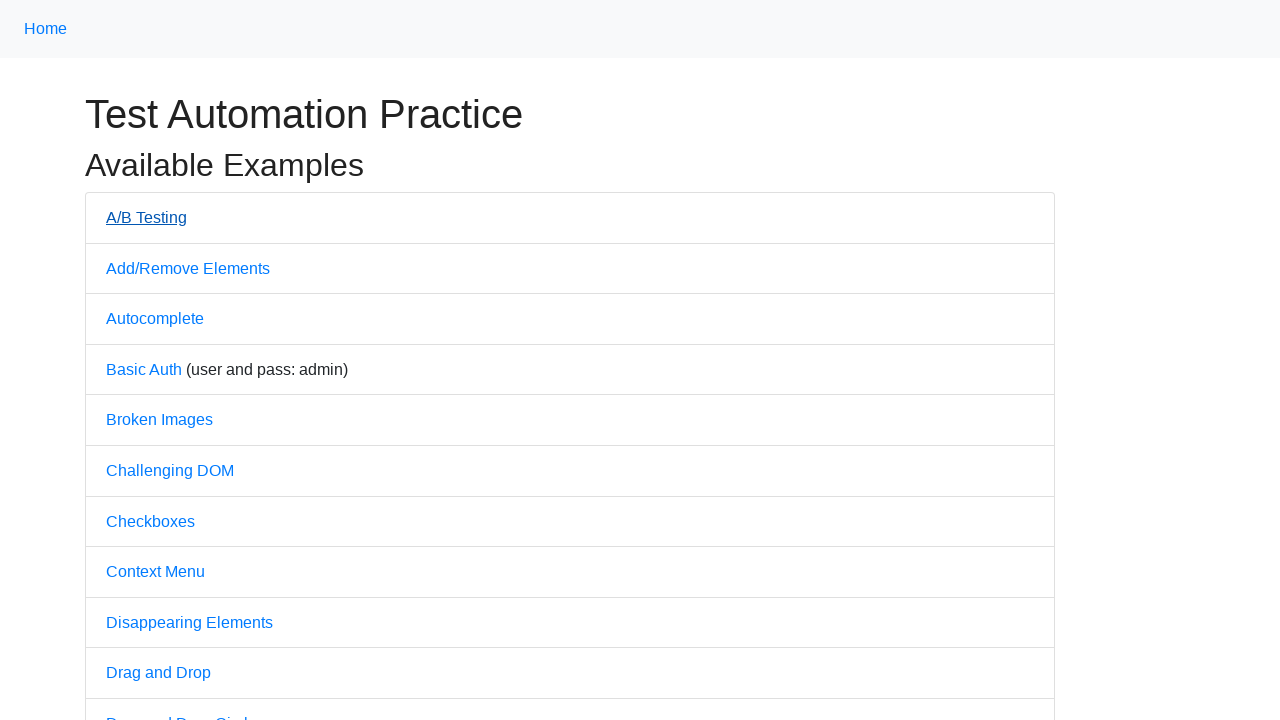

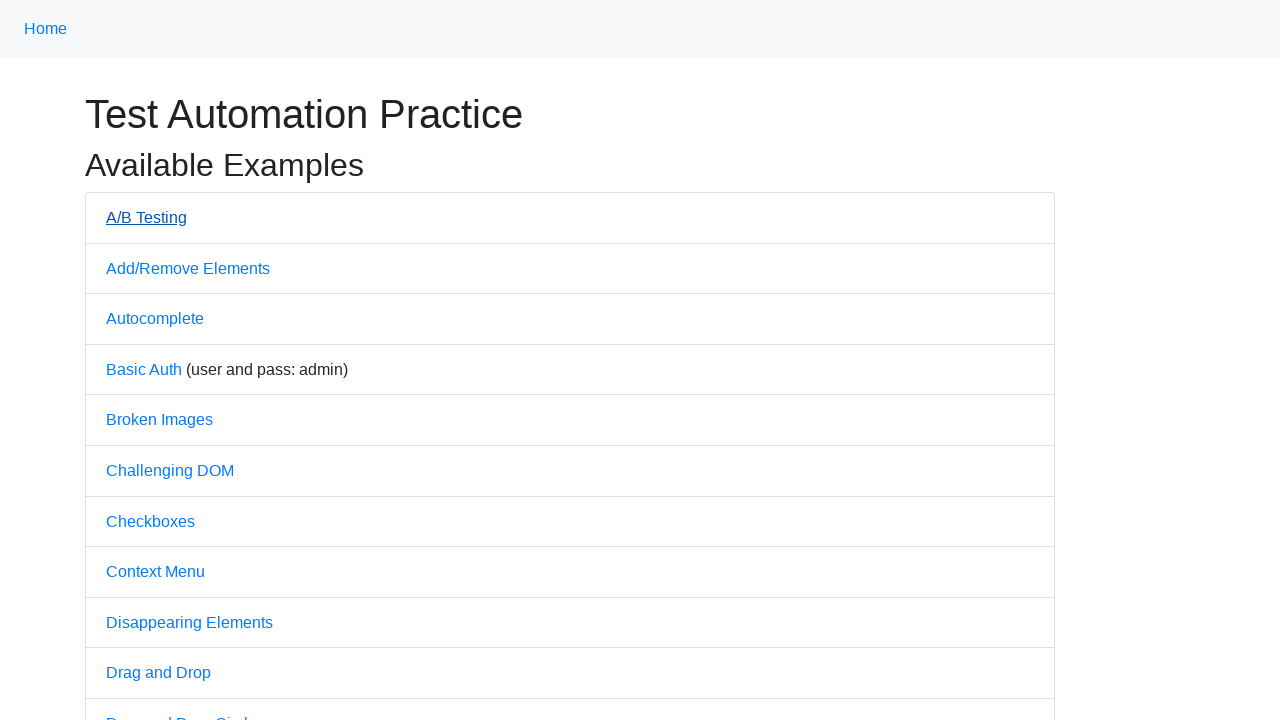